Navigates to a temporary email service and clicks the button to generate a fake email address

Starting URL: https://www.moakt.com

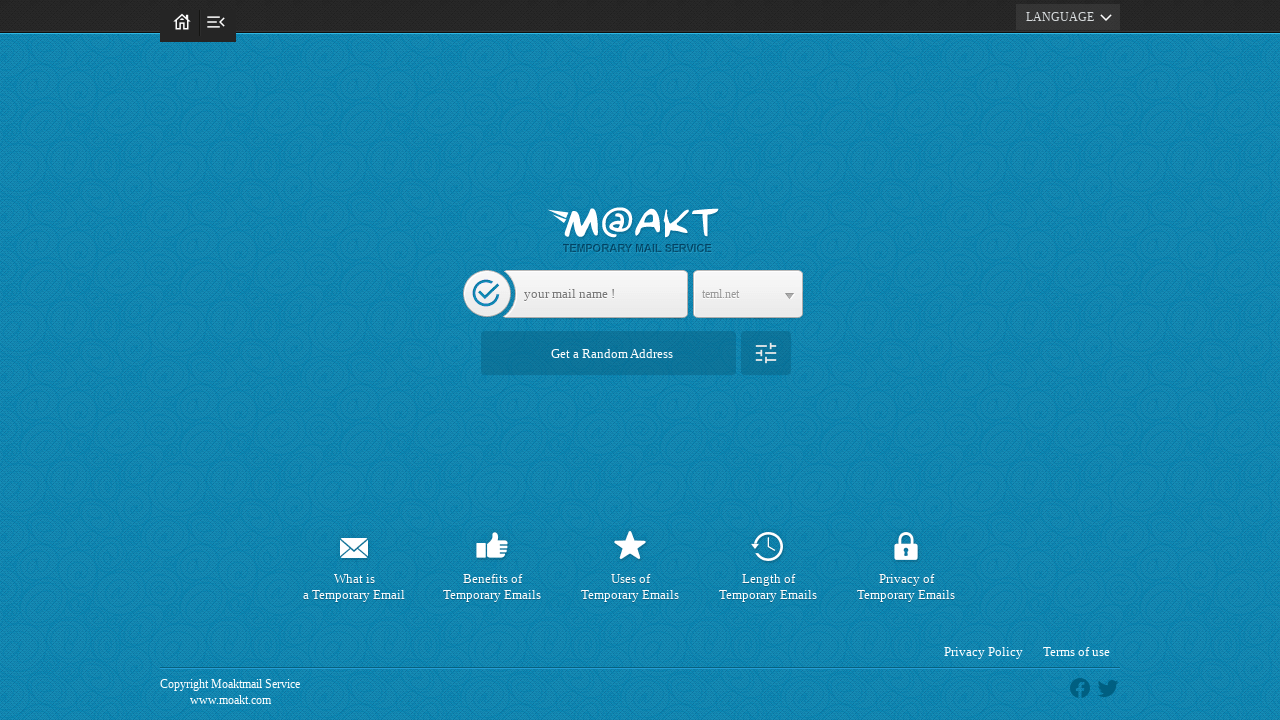

Clicked button to generate a fake email address at (608, 353) on input.mail_butt
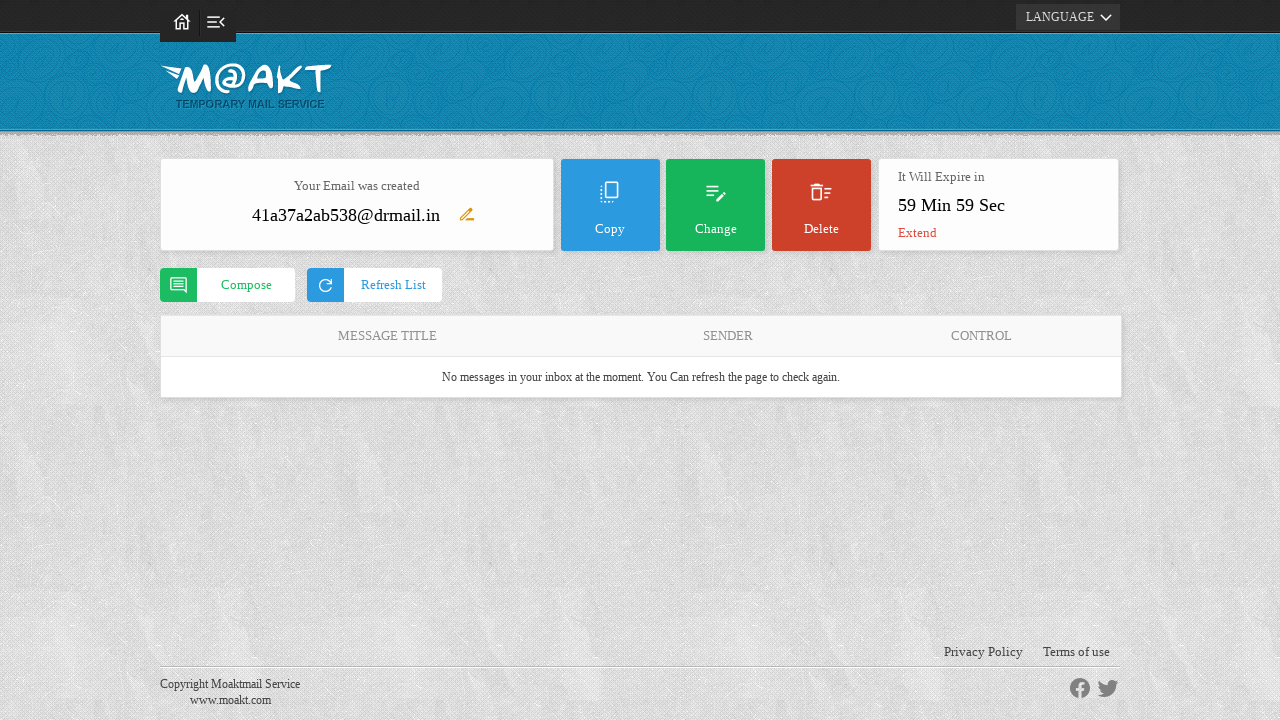

Fake email address was generated and displayed
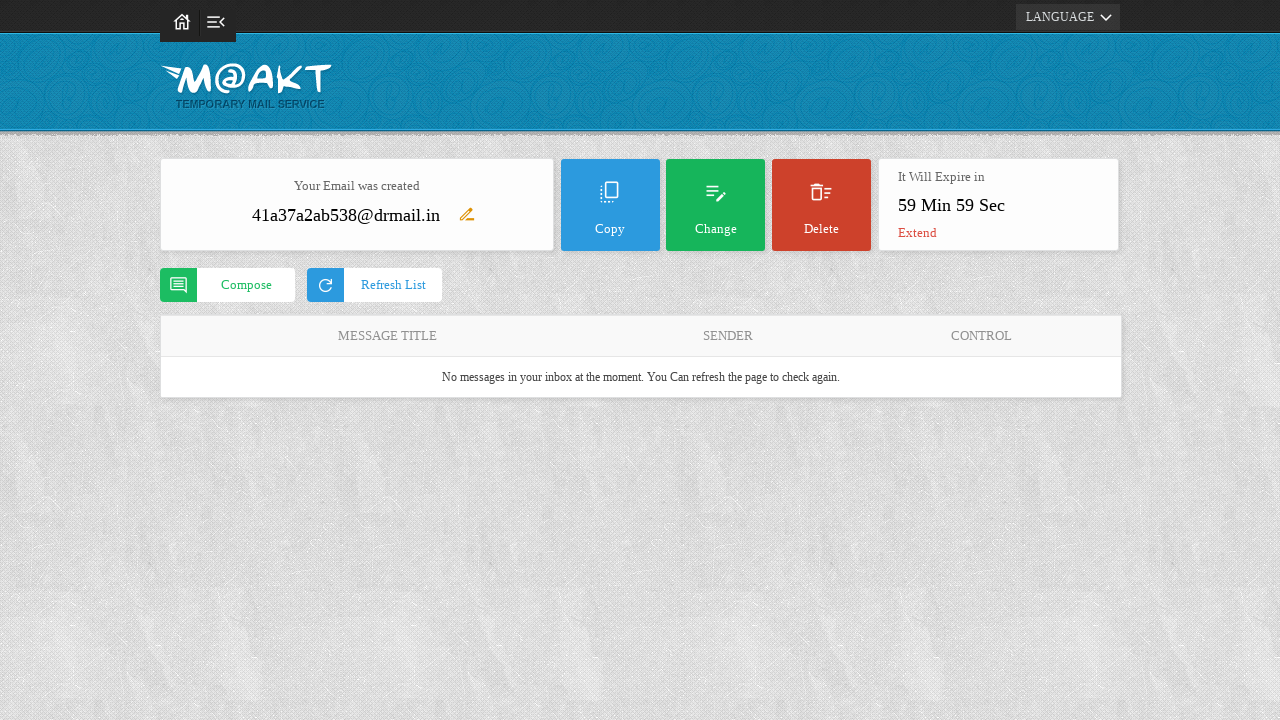

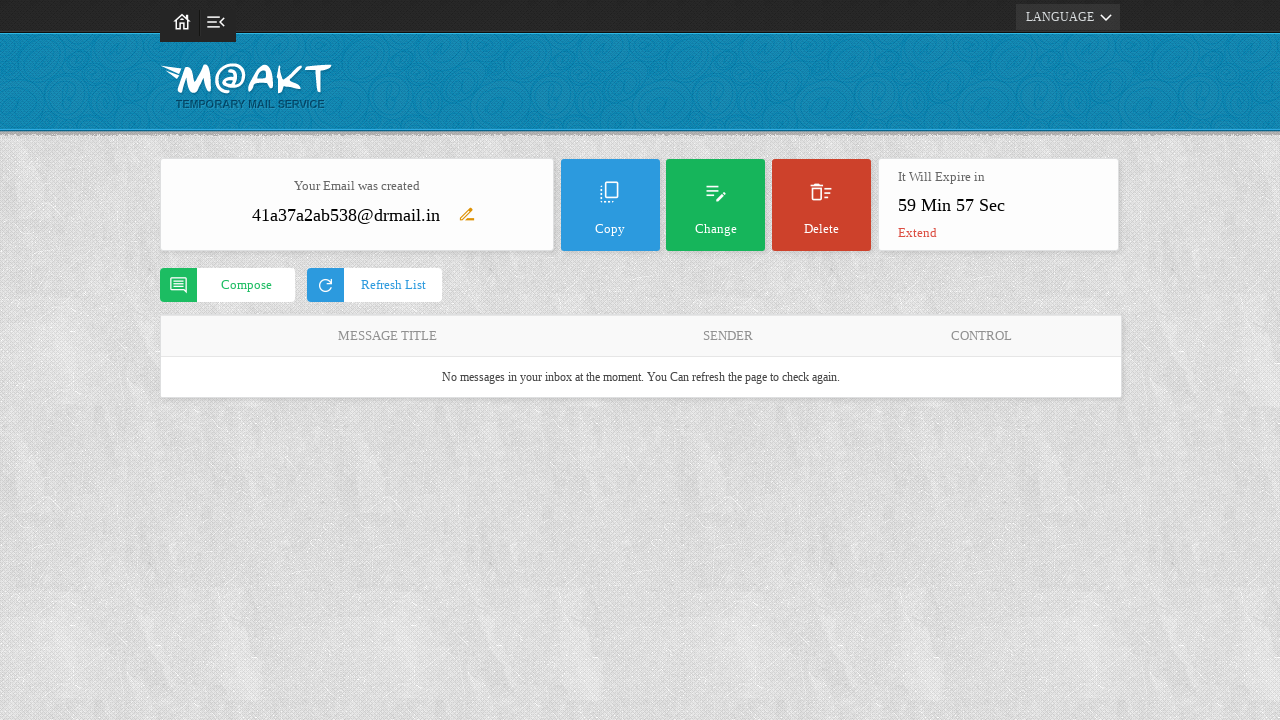